Tests the Playwright homepage by verifying the page title contains "Playwright", checking the "Get Started" link has the correct href attribute, clicking on it, and verifying navigation to the intro page.

Starting URL: https://playwright.dev/

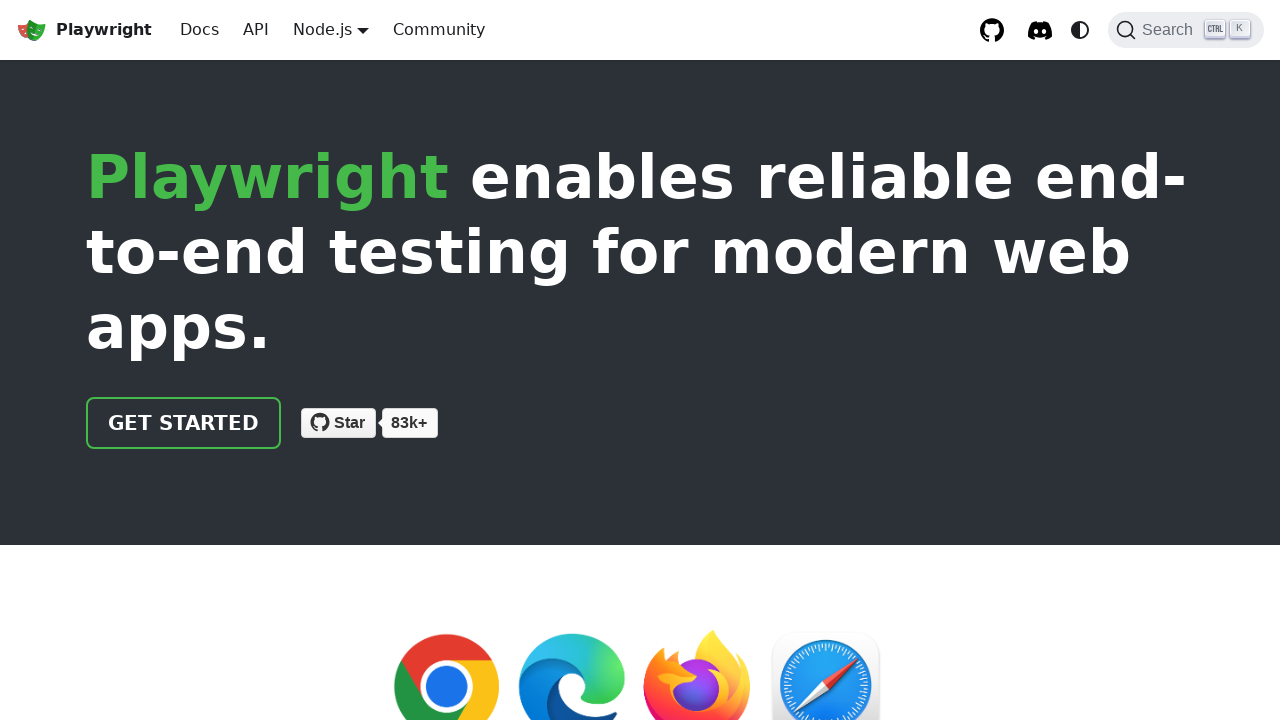

Verified page title contains 'Playwright'
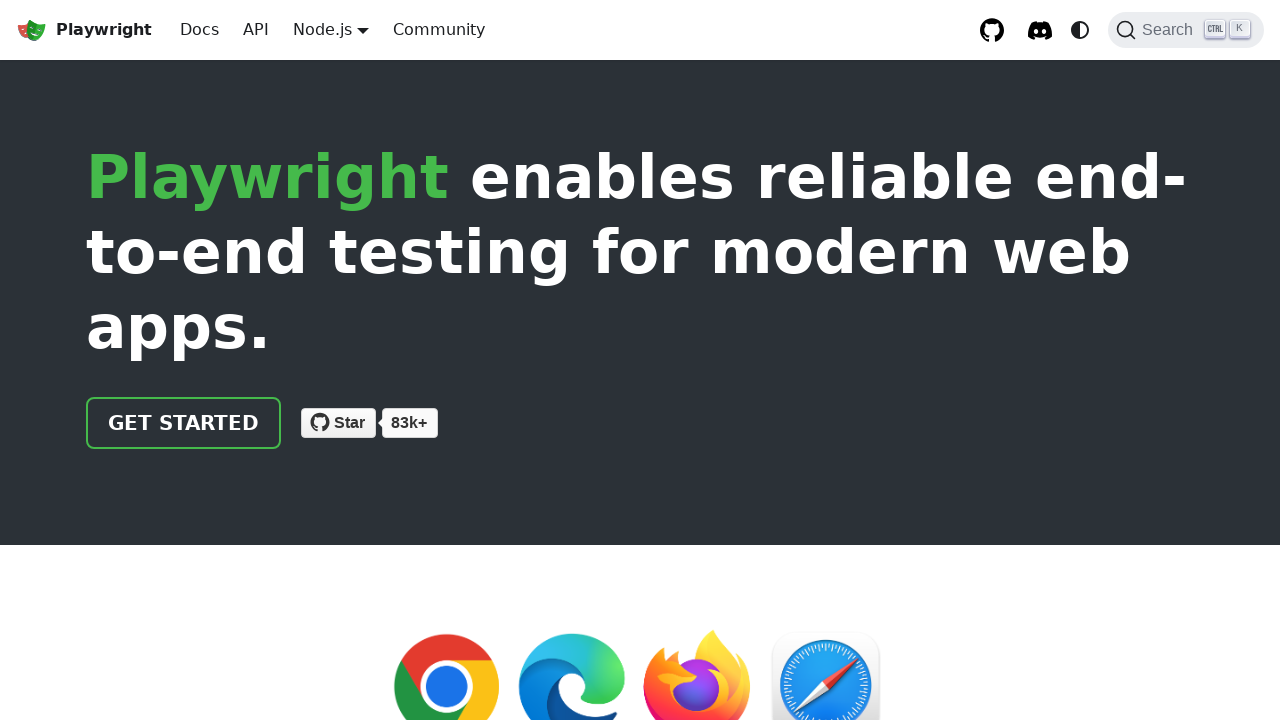

Located 'Get Started' link
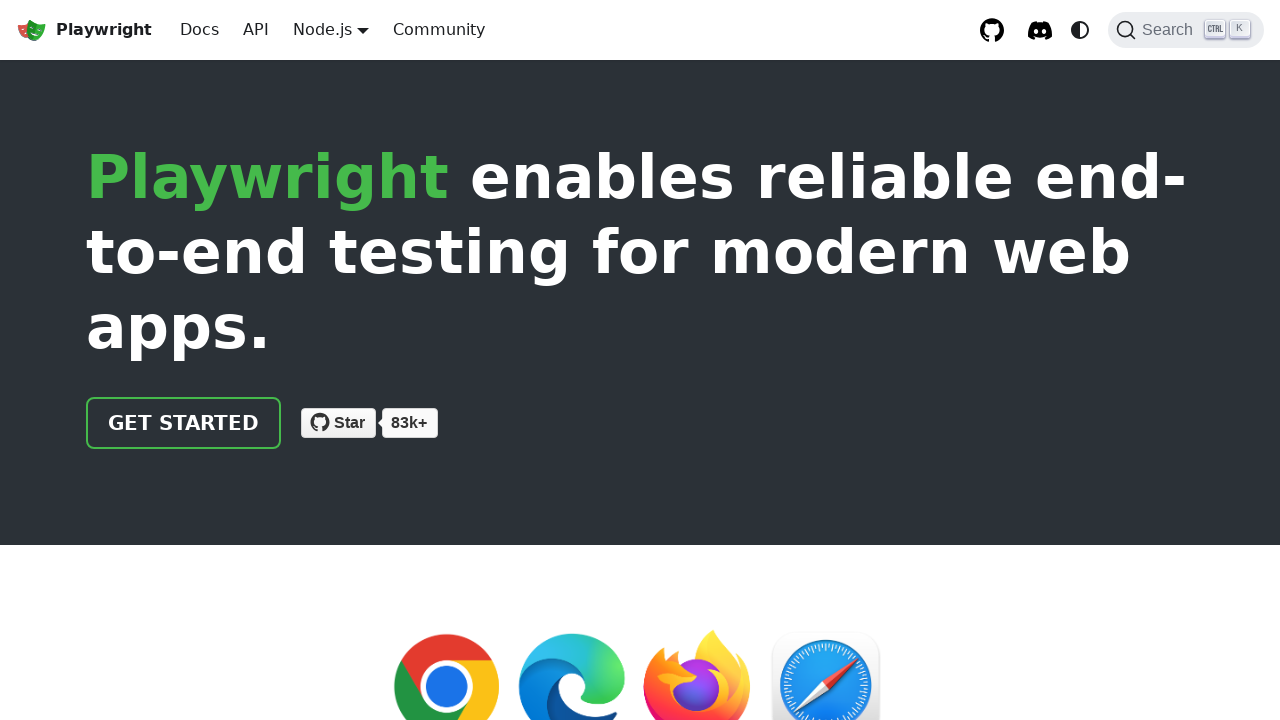

Verified 'Get Started' link has correct href '/docs/intro'
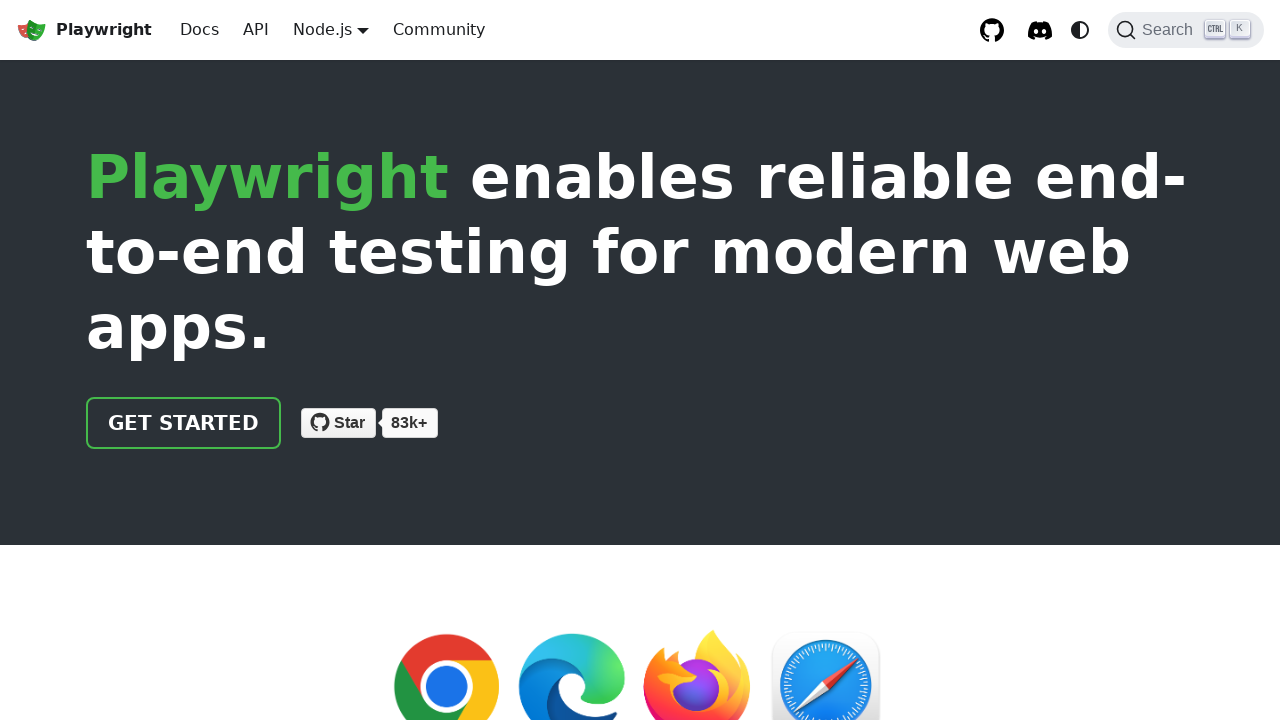

Clicked 'Get Started' link at (184, 423) on internal:text="Get Started"i
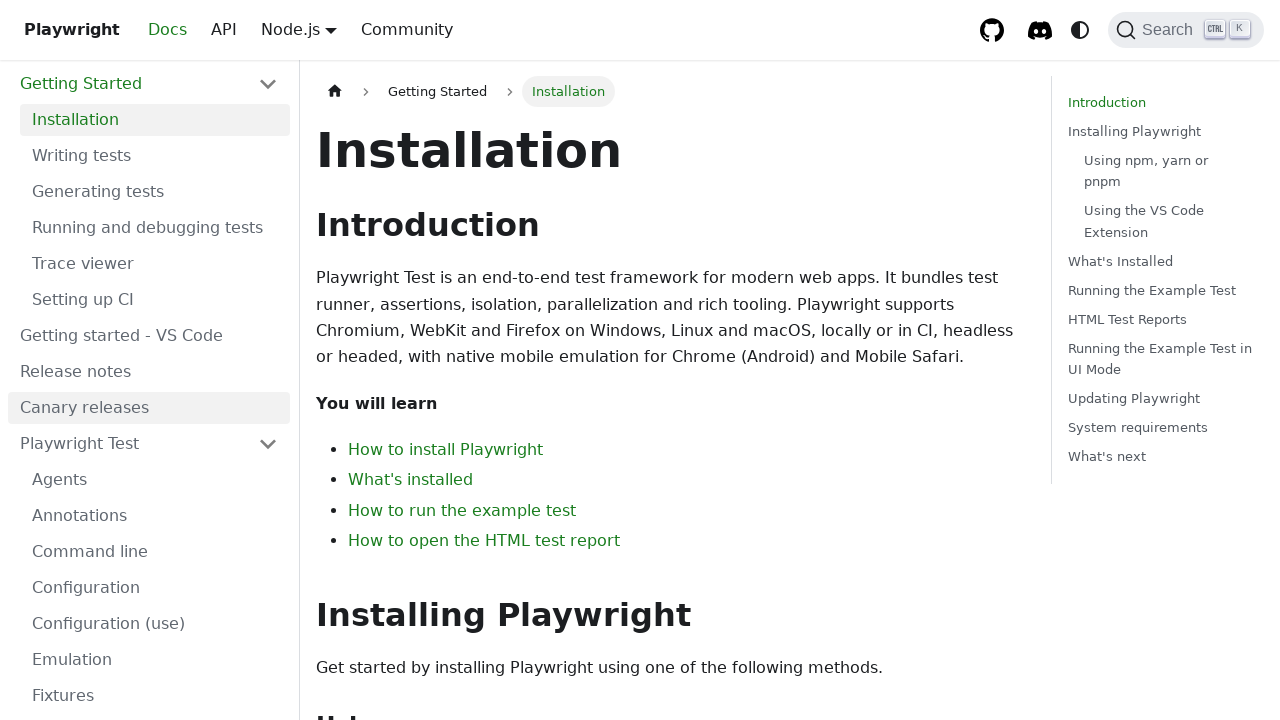

Verified navigation to intro page
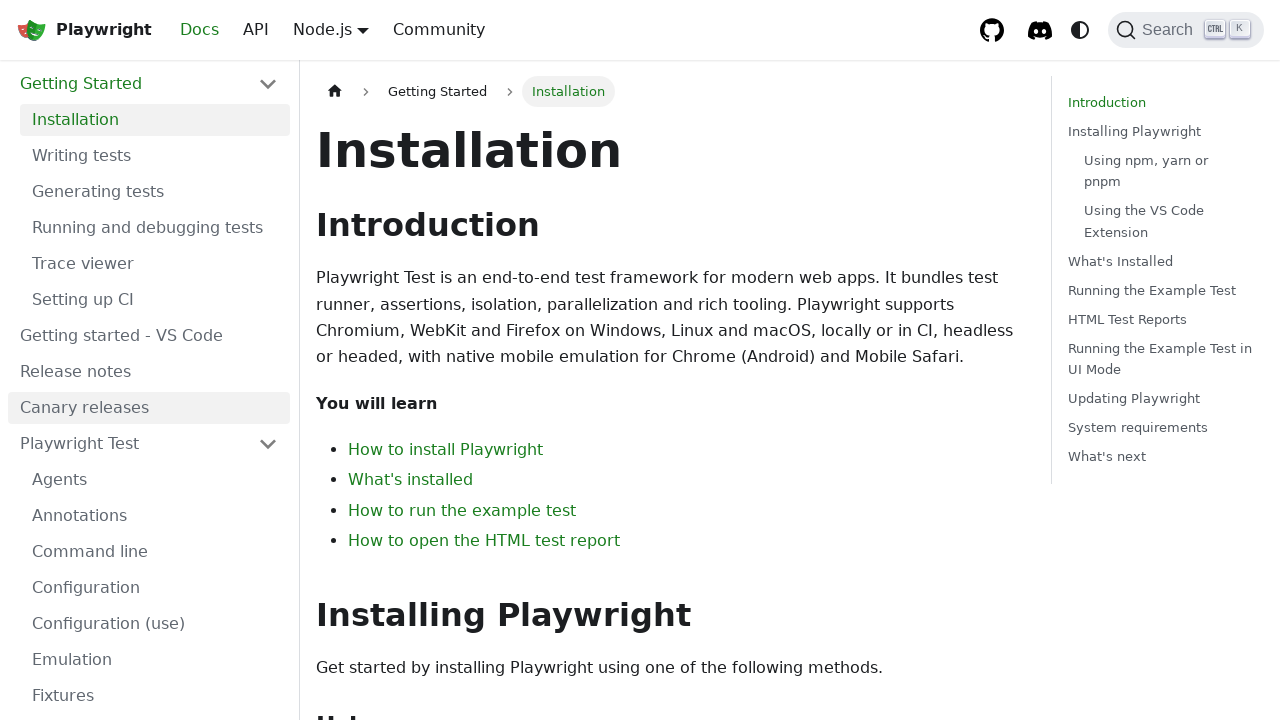

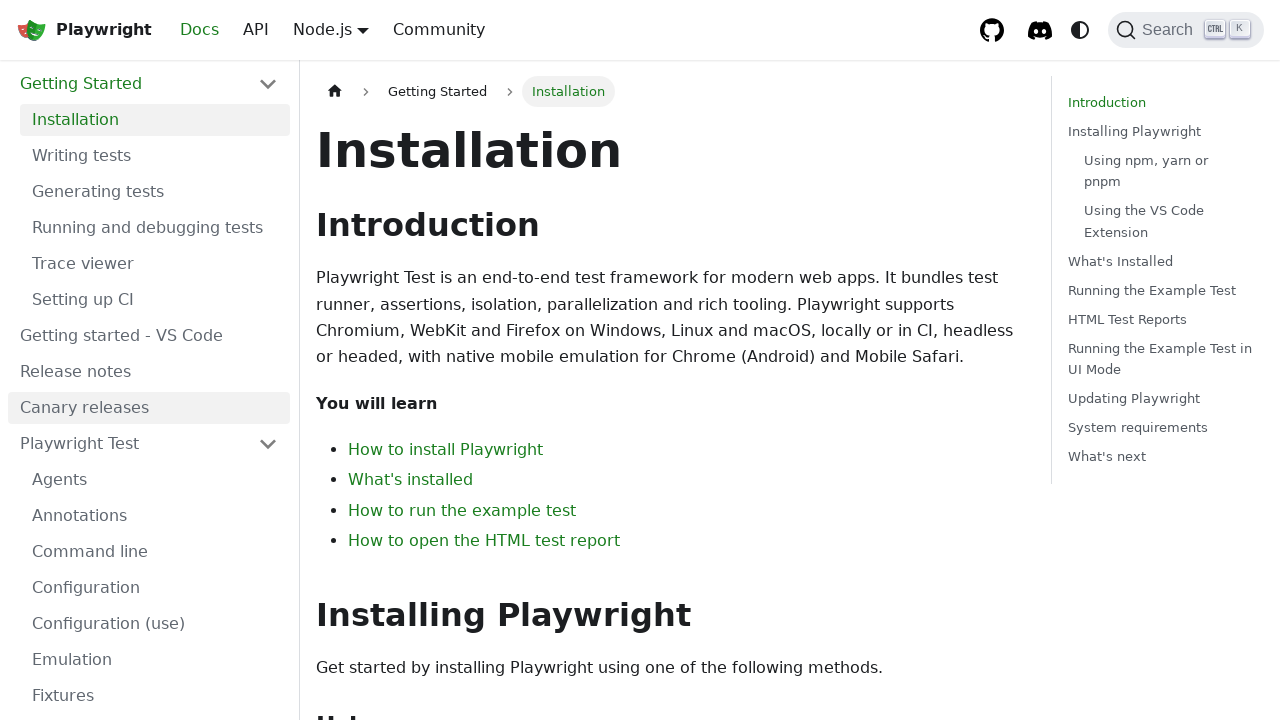